Tests file upload functionality by selecting a file using the file input element and clicking the submit button to upload it.

Starting URL: https://the-internet.herokuapp.com/upload

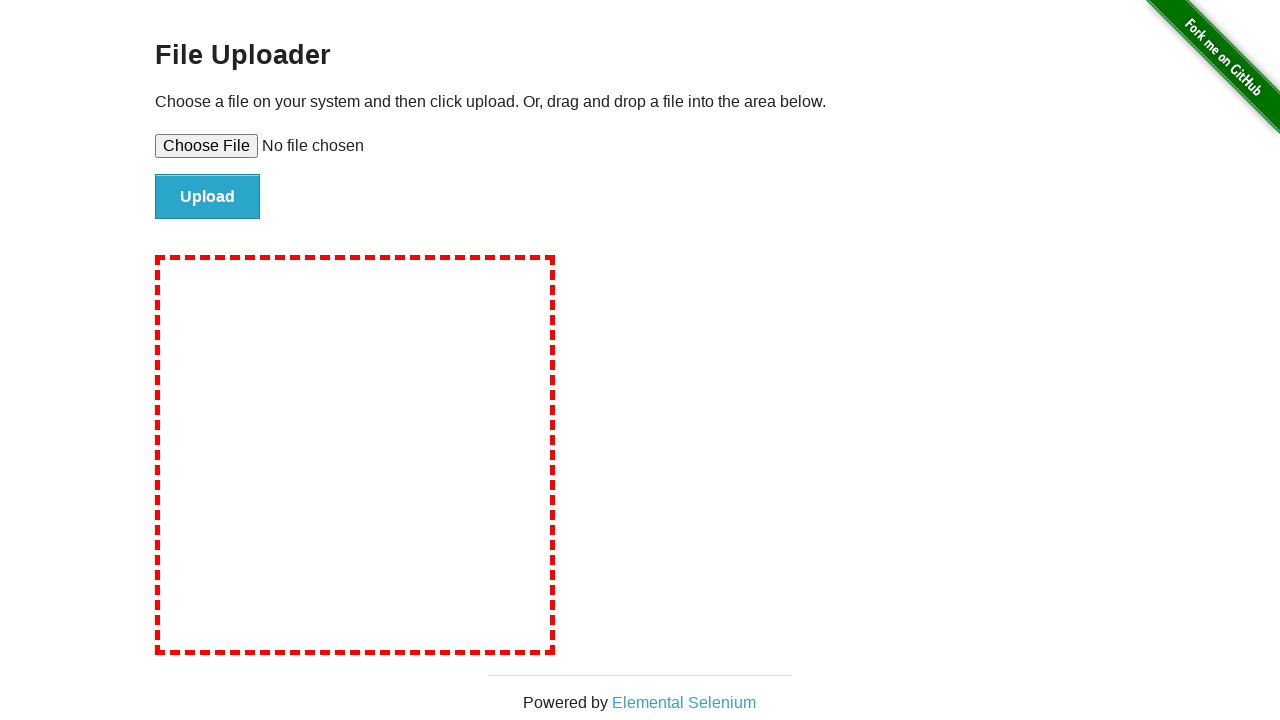

Located file upload input element
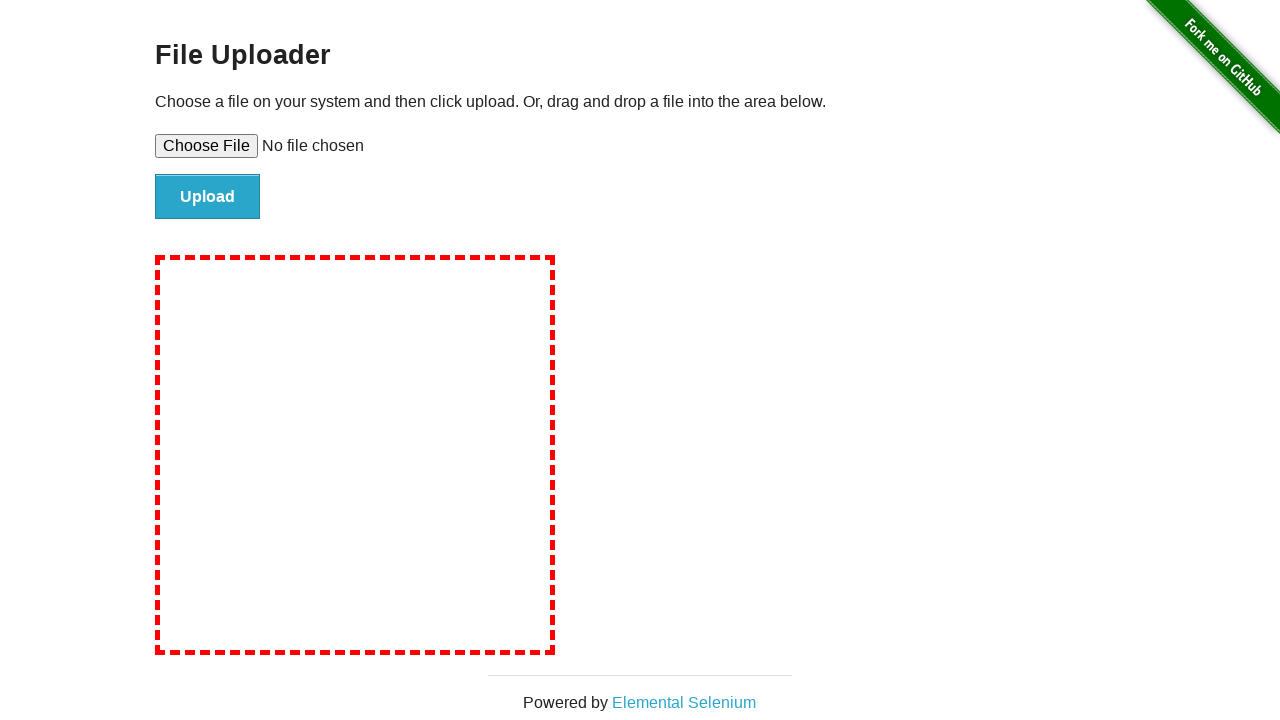

Created temporary test file for upload
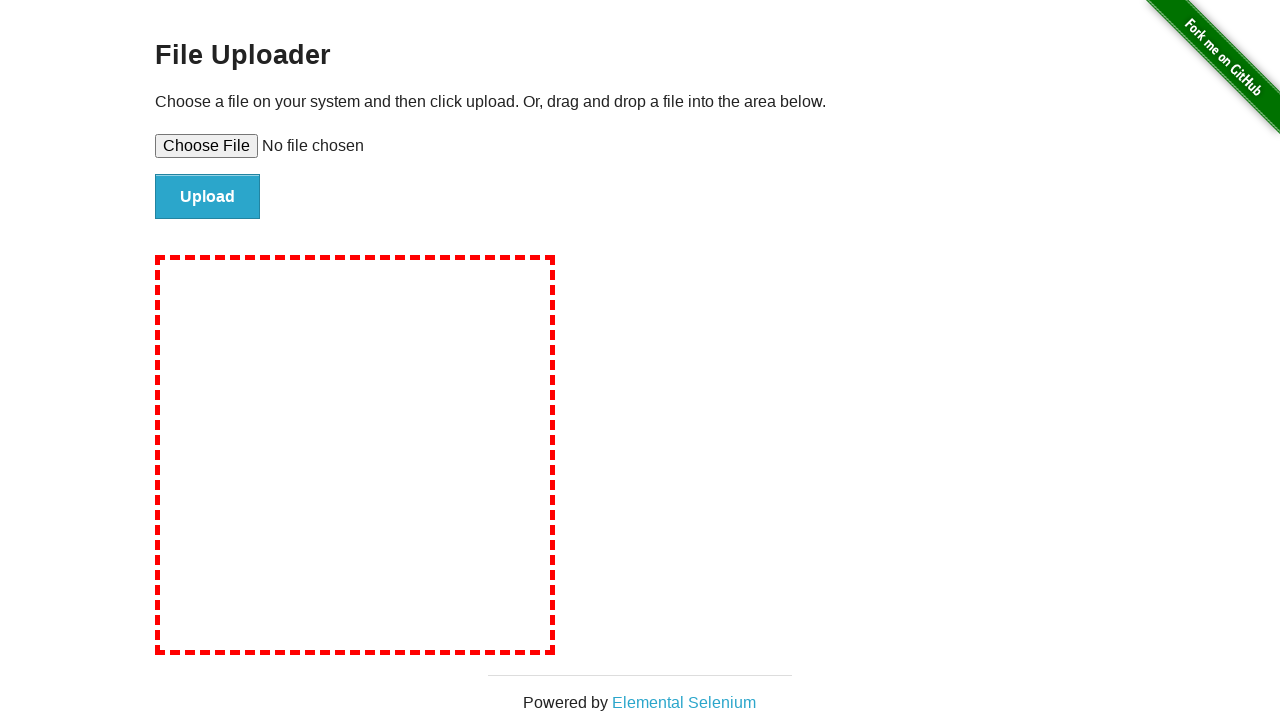

Set file to upload via file input element
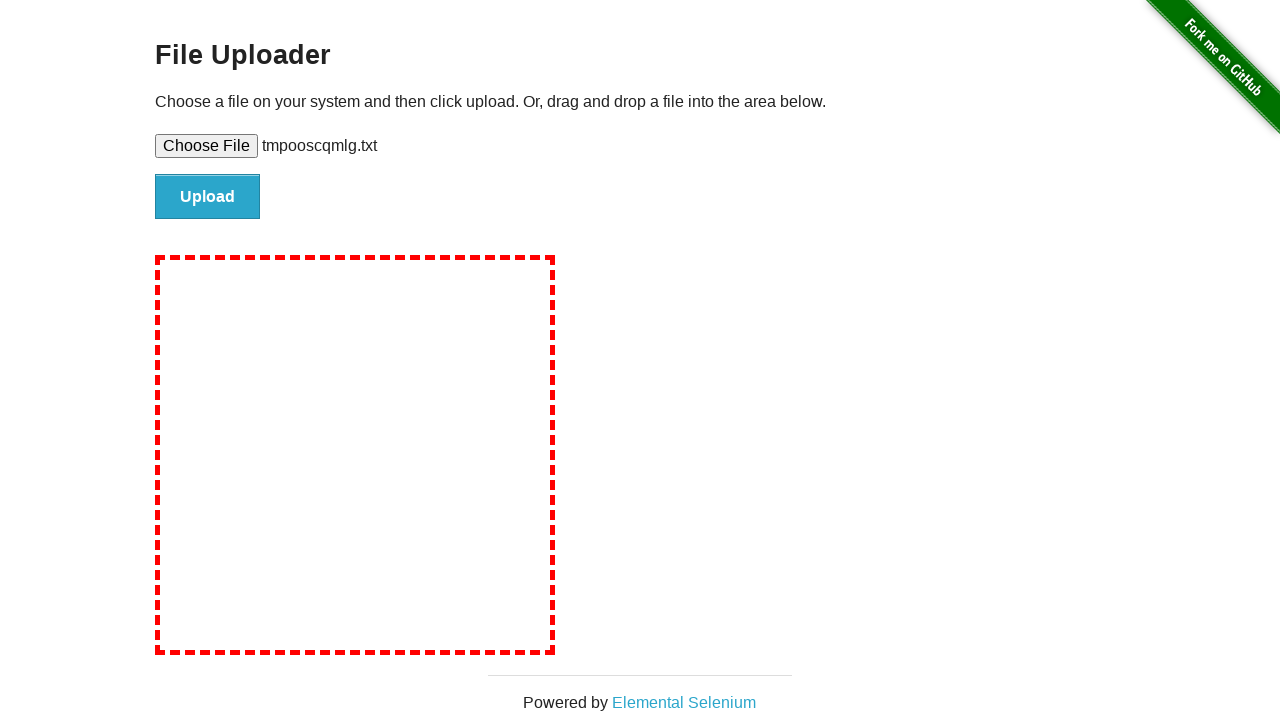

Clicked submit button to upload file at (208, 197) on #file-submit
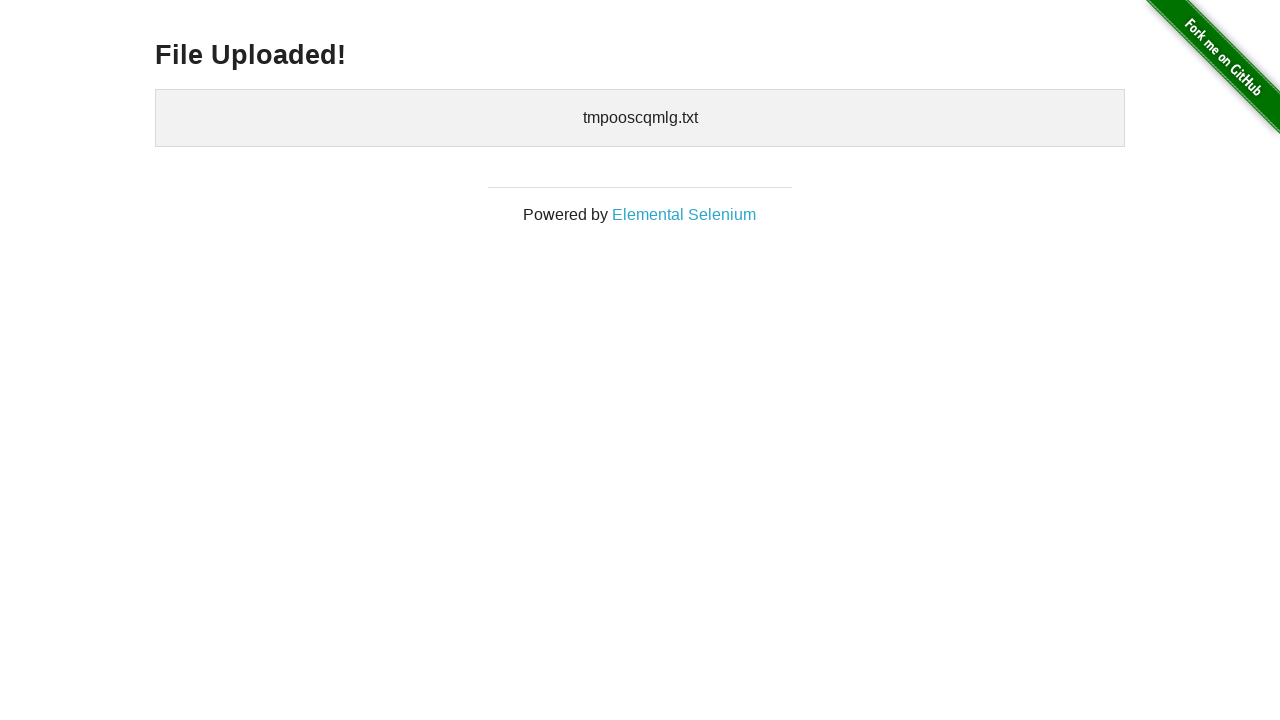

Upload confirmation page loaded
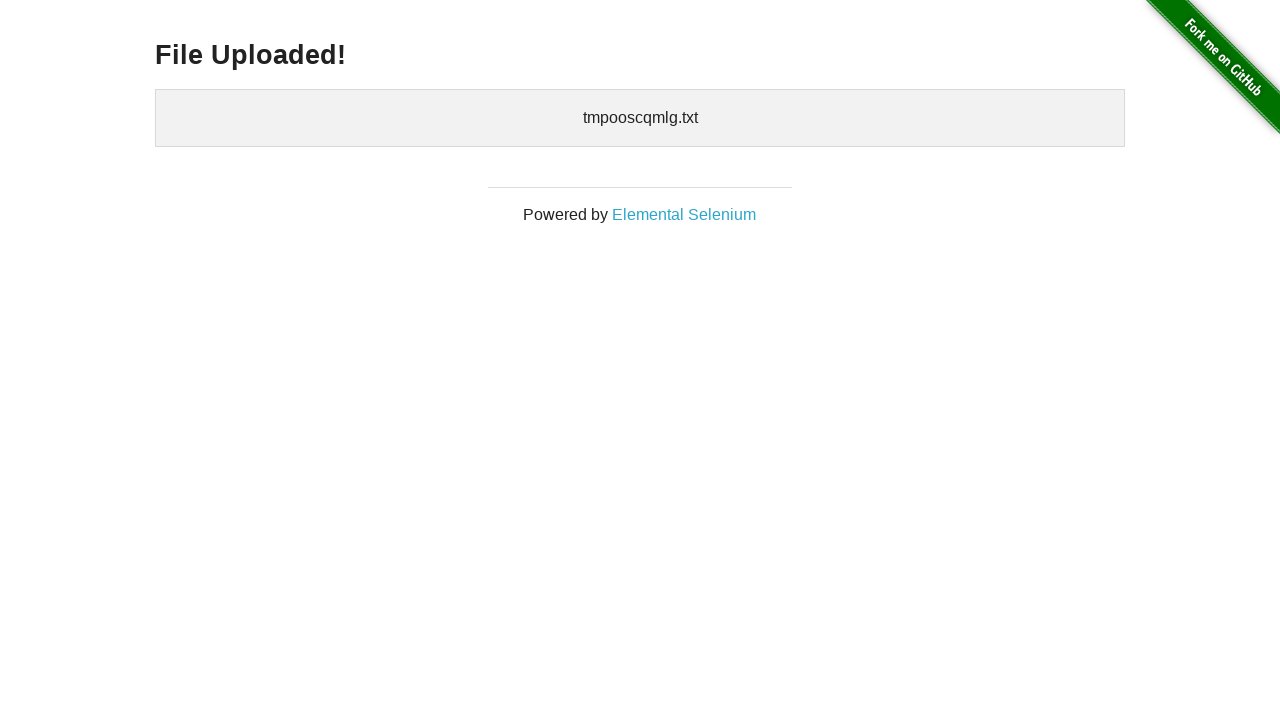

Cleaned up temporary test file
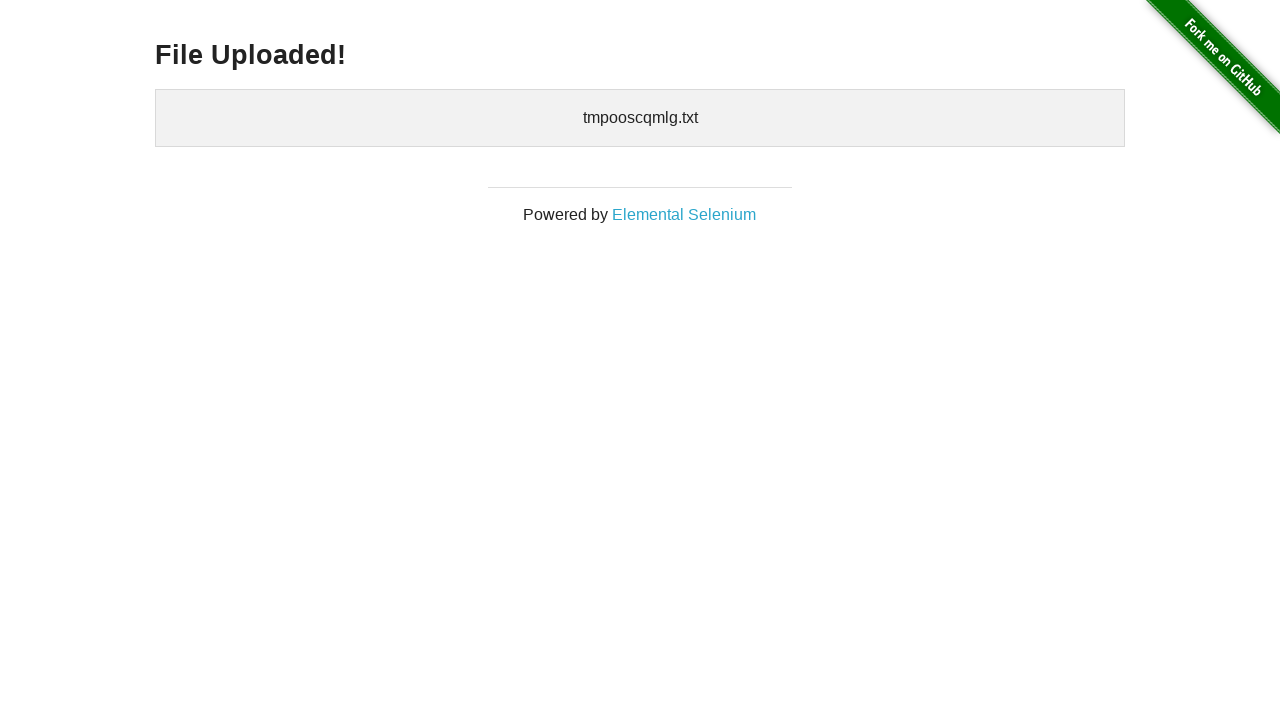

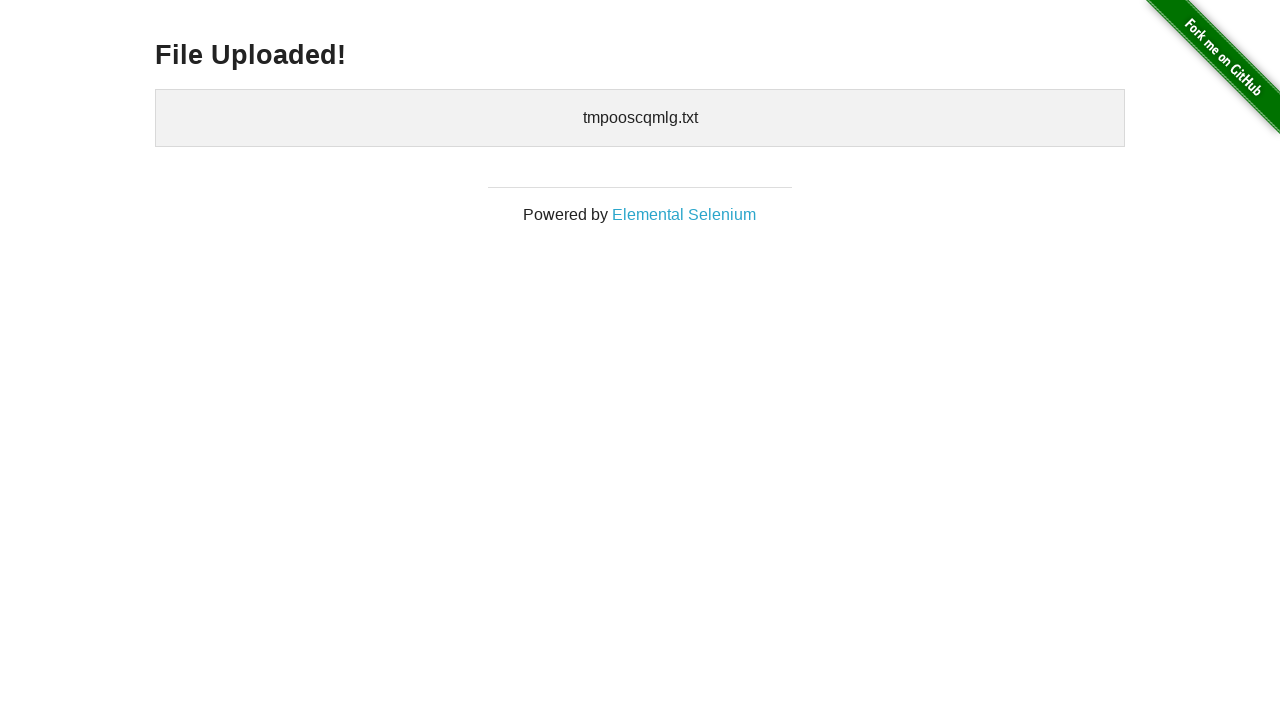